Tests dropdown selection functionality by clicking a multi-select dropdown and selecting an option

Starting URL: https://demo.automationtesting.in/Register.html

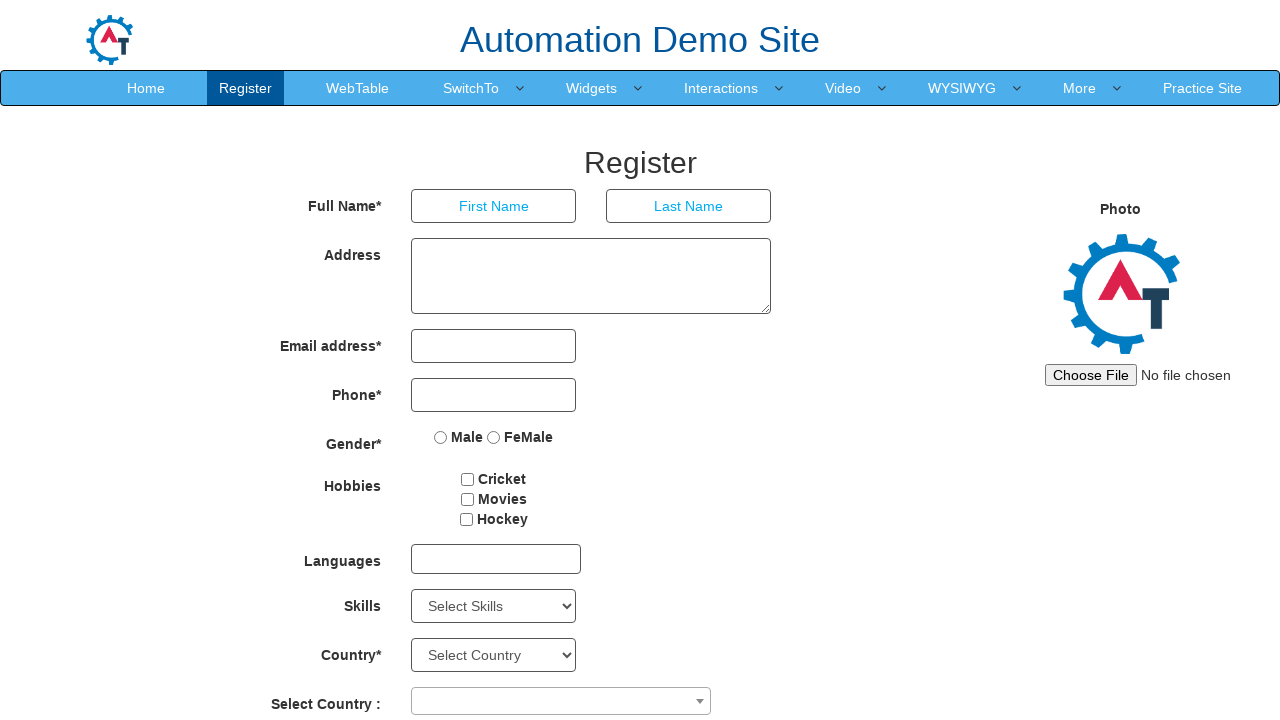

Set viewport size to 1920x1080
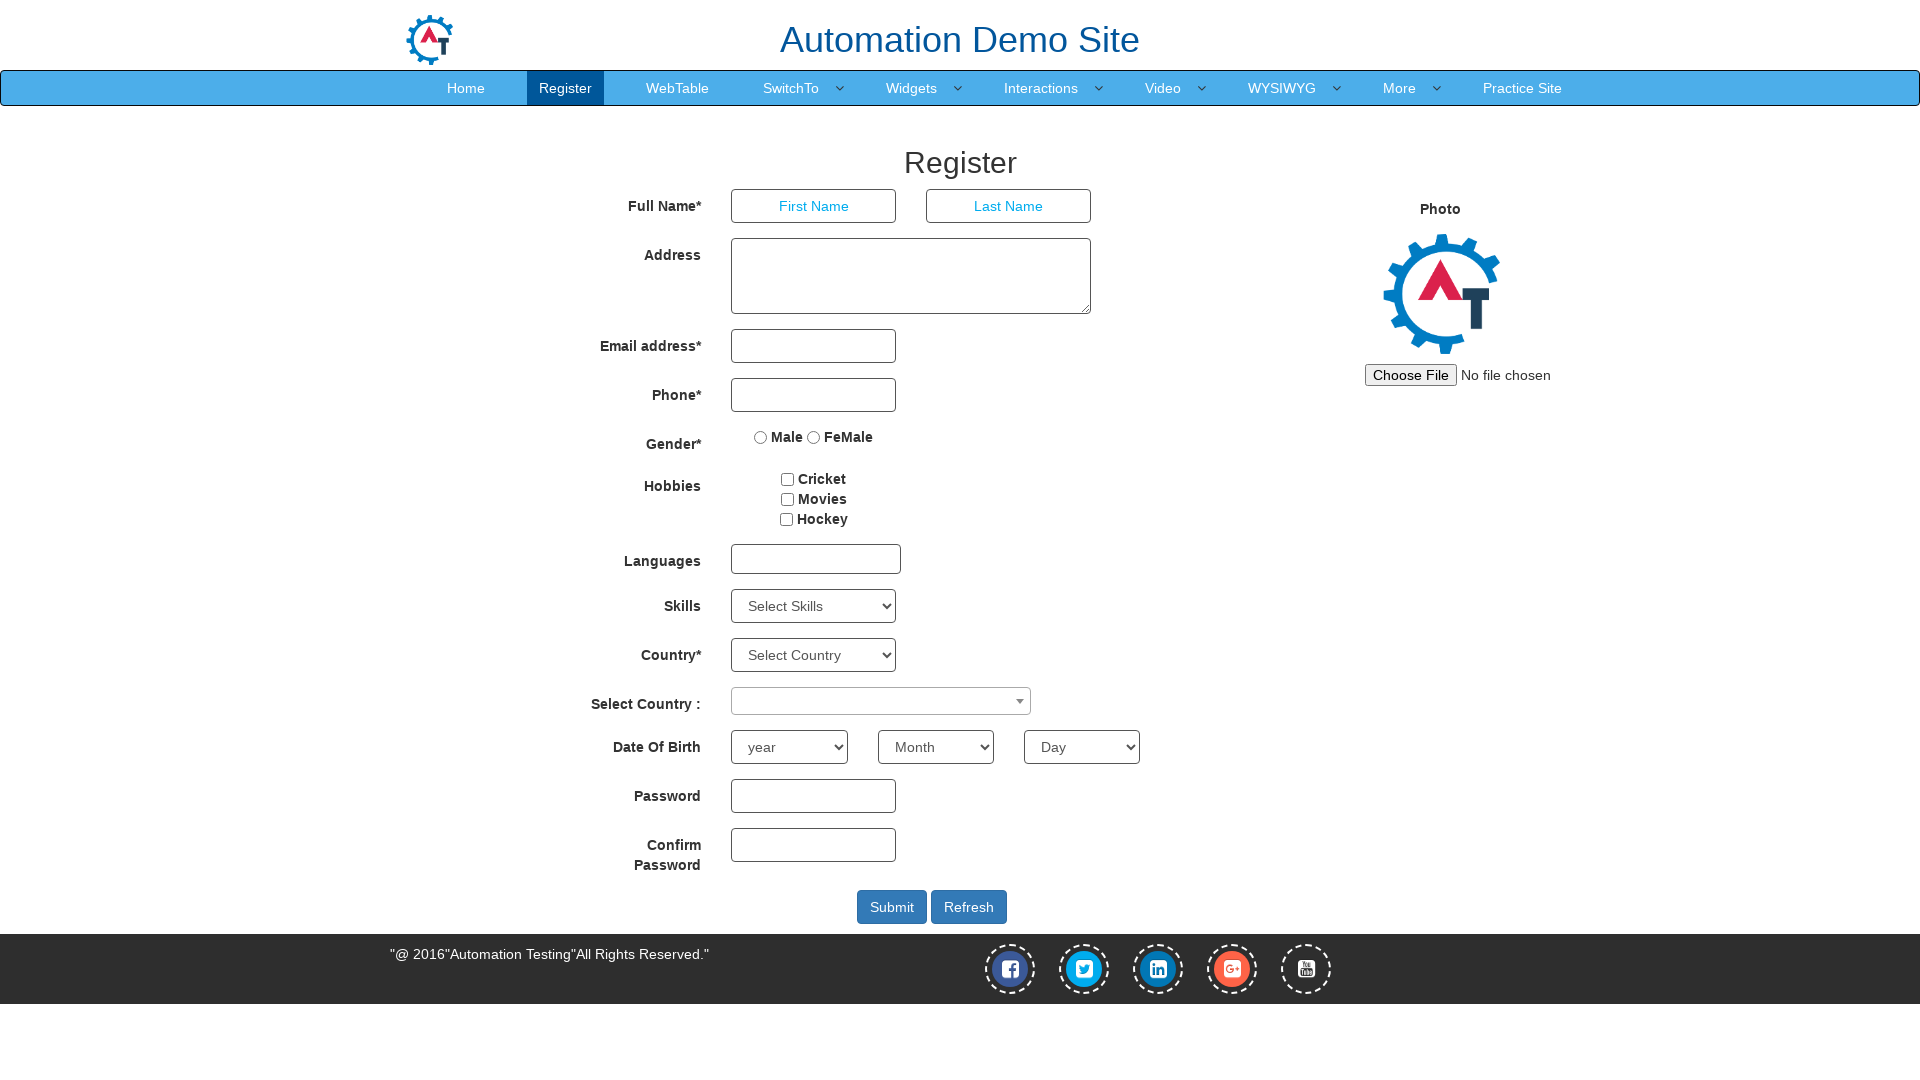

Clicked multi-select dropdown to open options at (816, 559) on #msdd
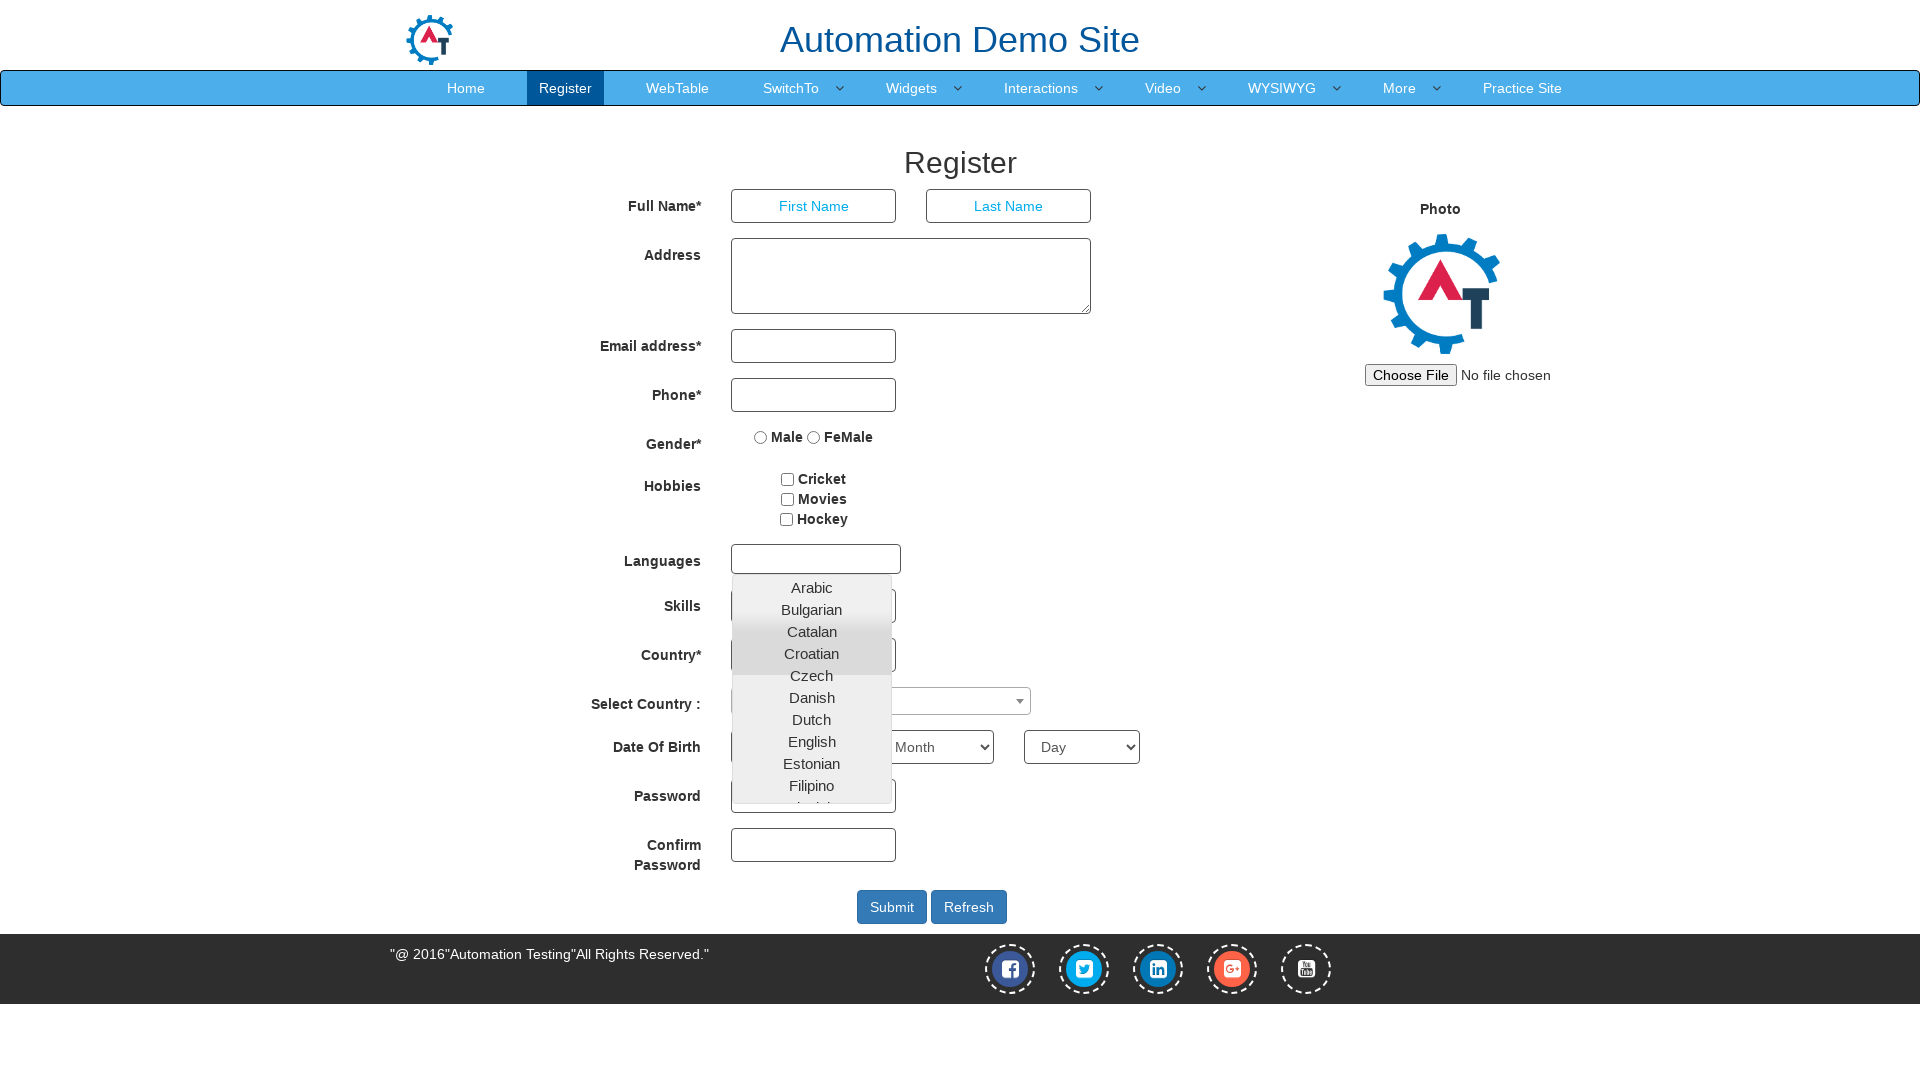

Dropdown menu appeared and is visible
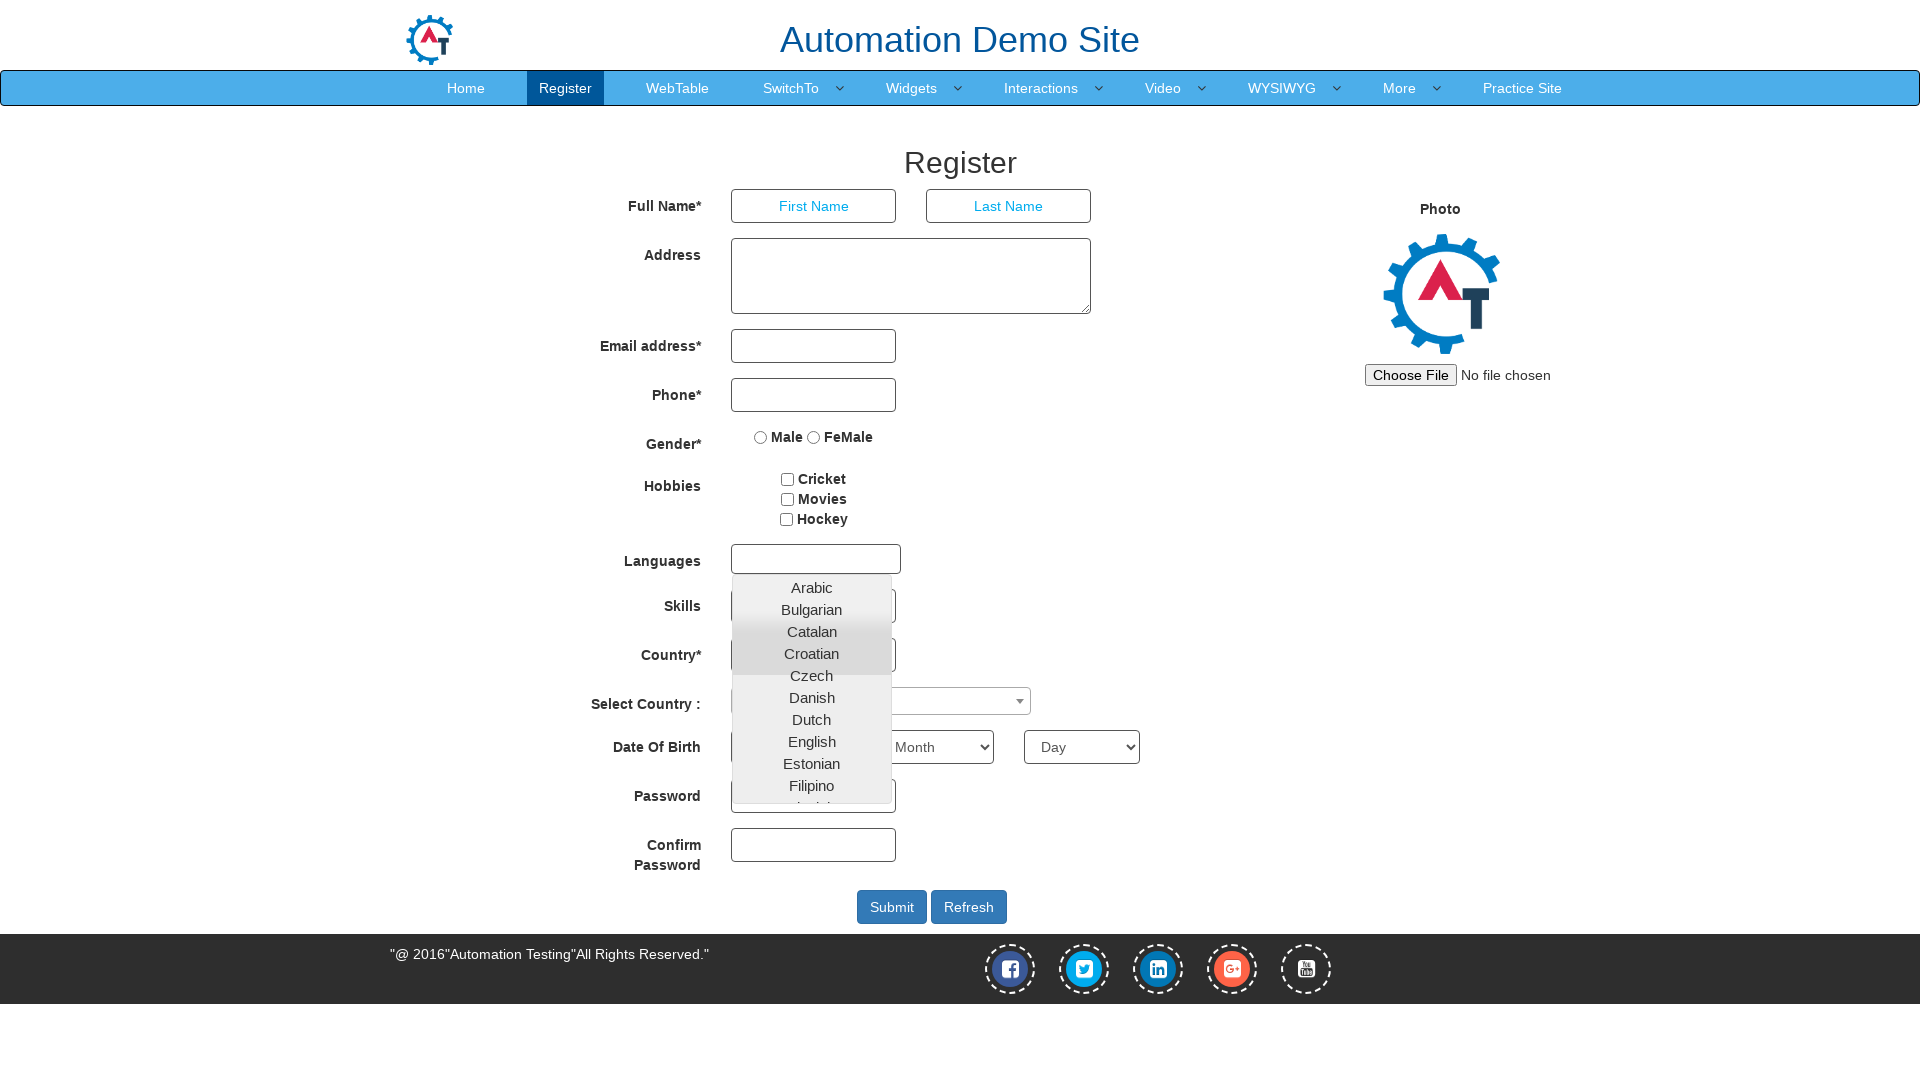

Selected an option from the dropdown menu (8th item) at (812, 742) on #basicBootstrapForm > div:nth-child(7) > div > multi-select > div:nth-child(2) >
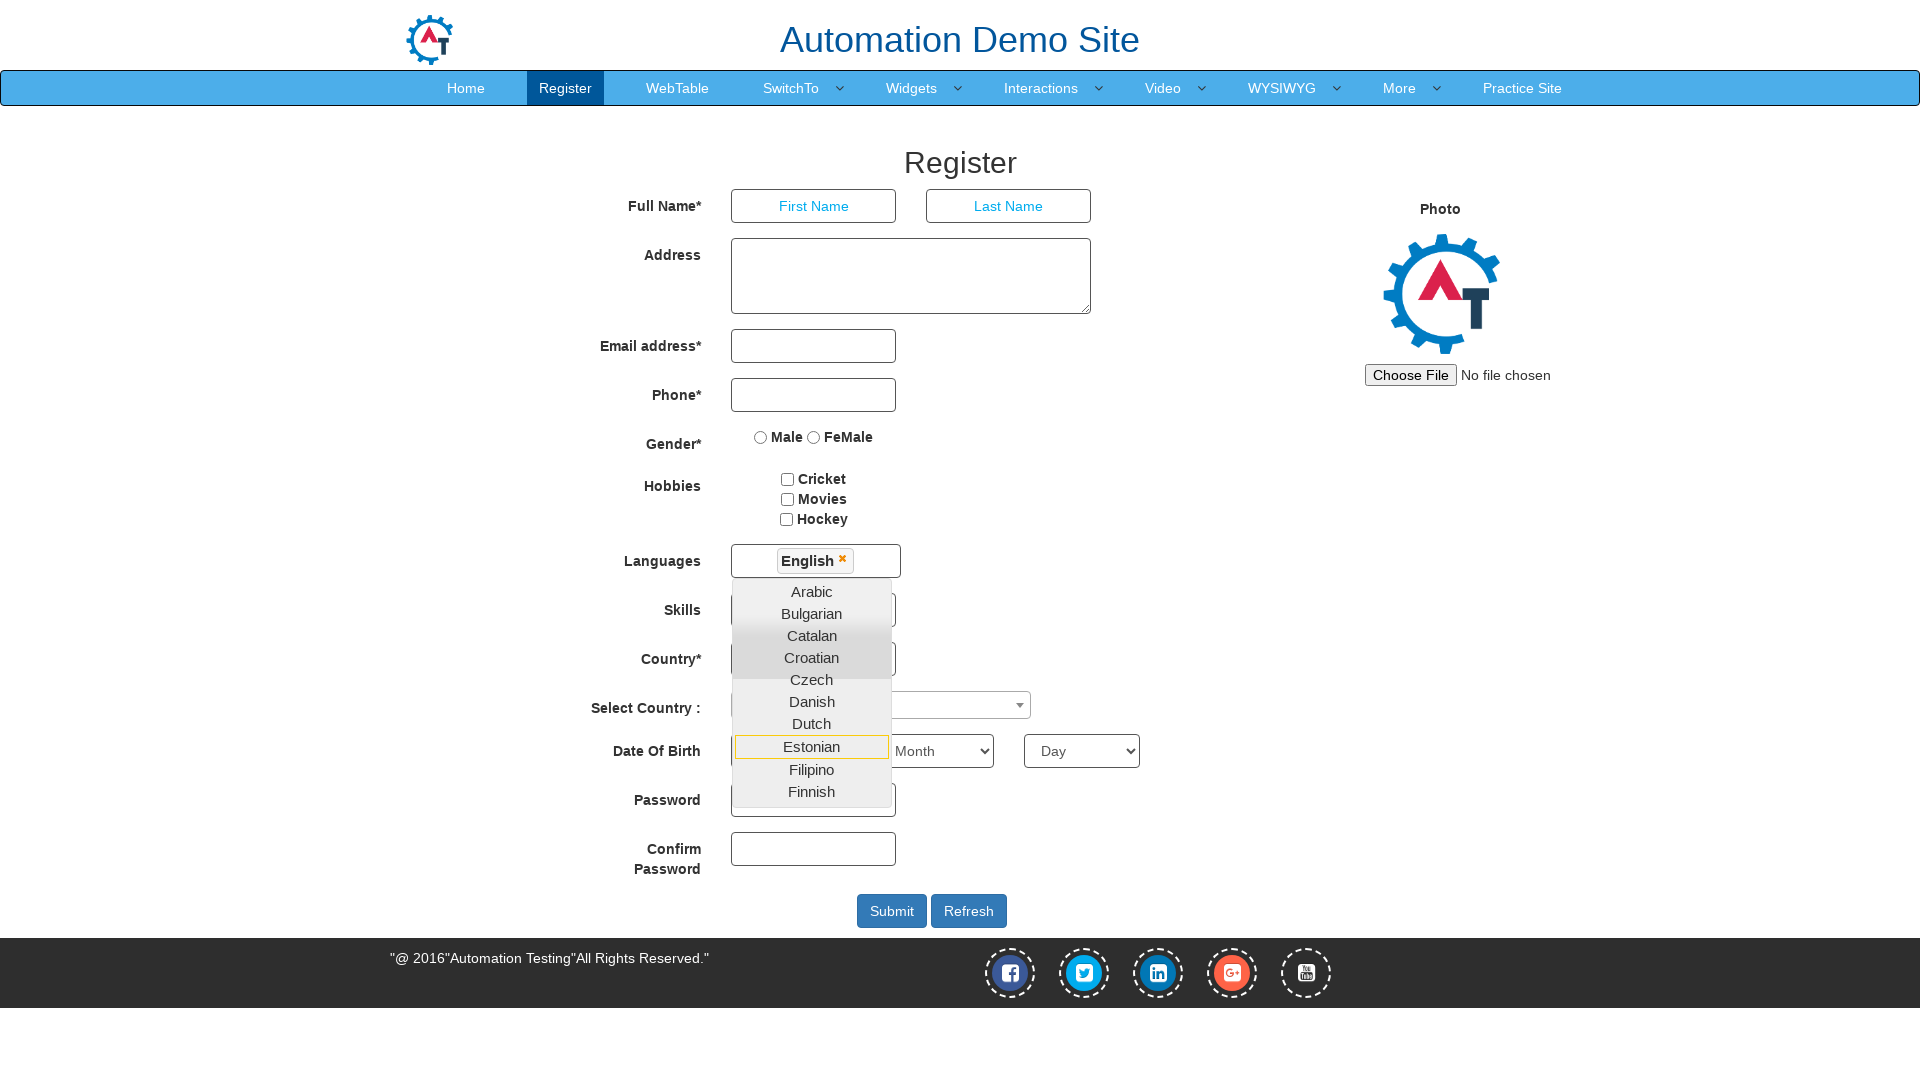

Scrolled to password field
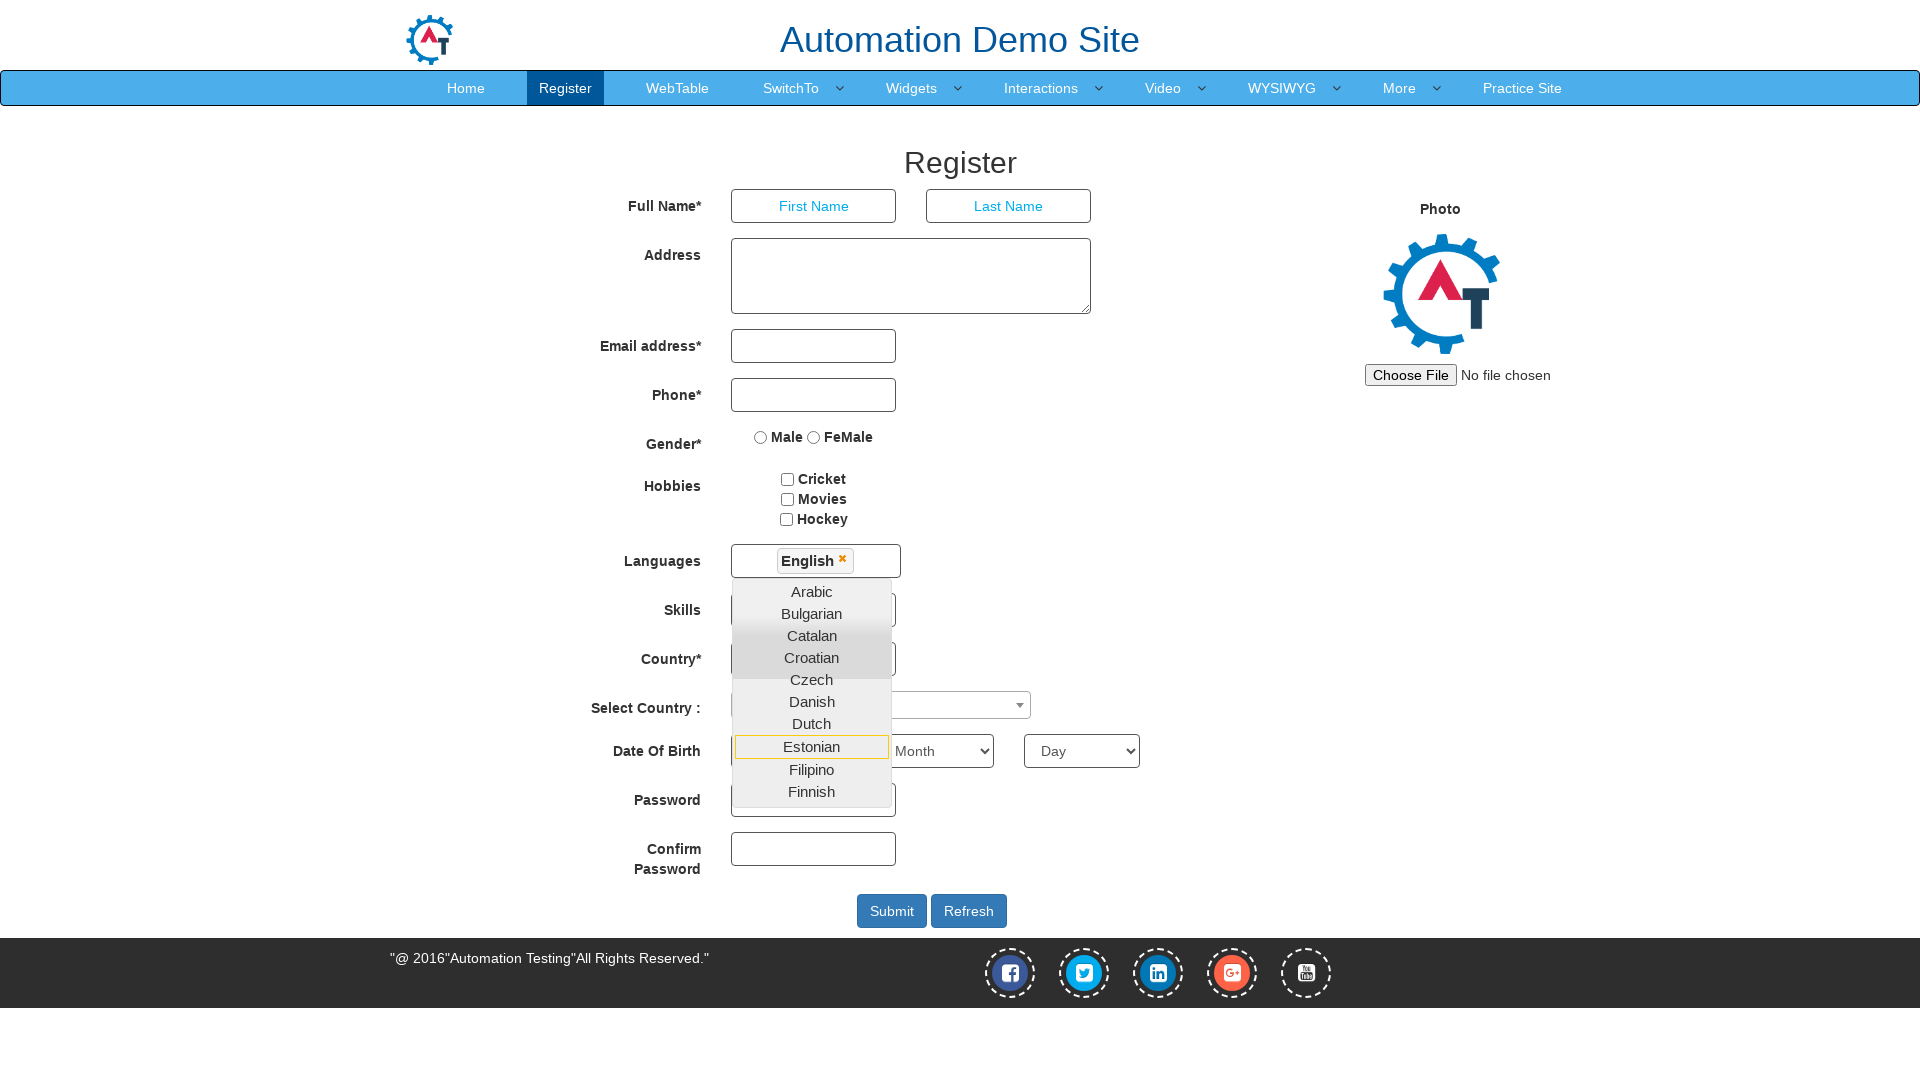

Verified that selection is displayed in the dropdown
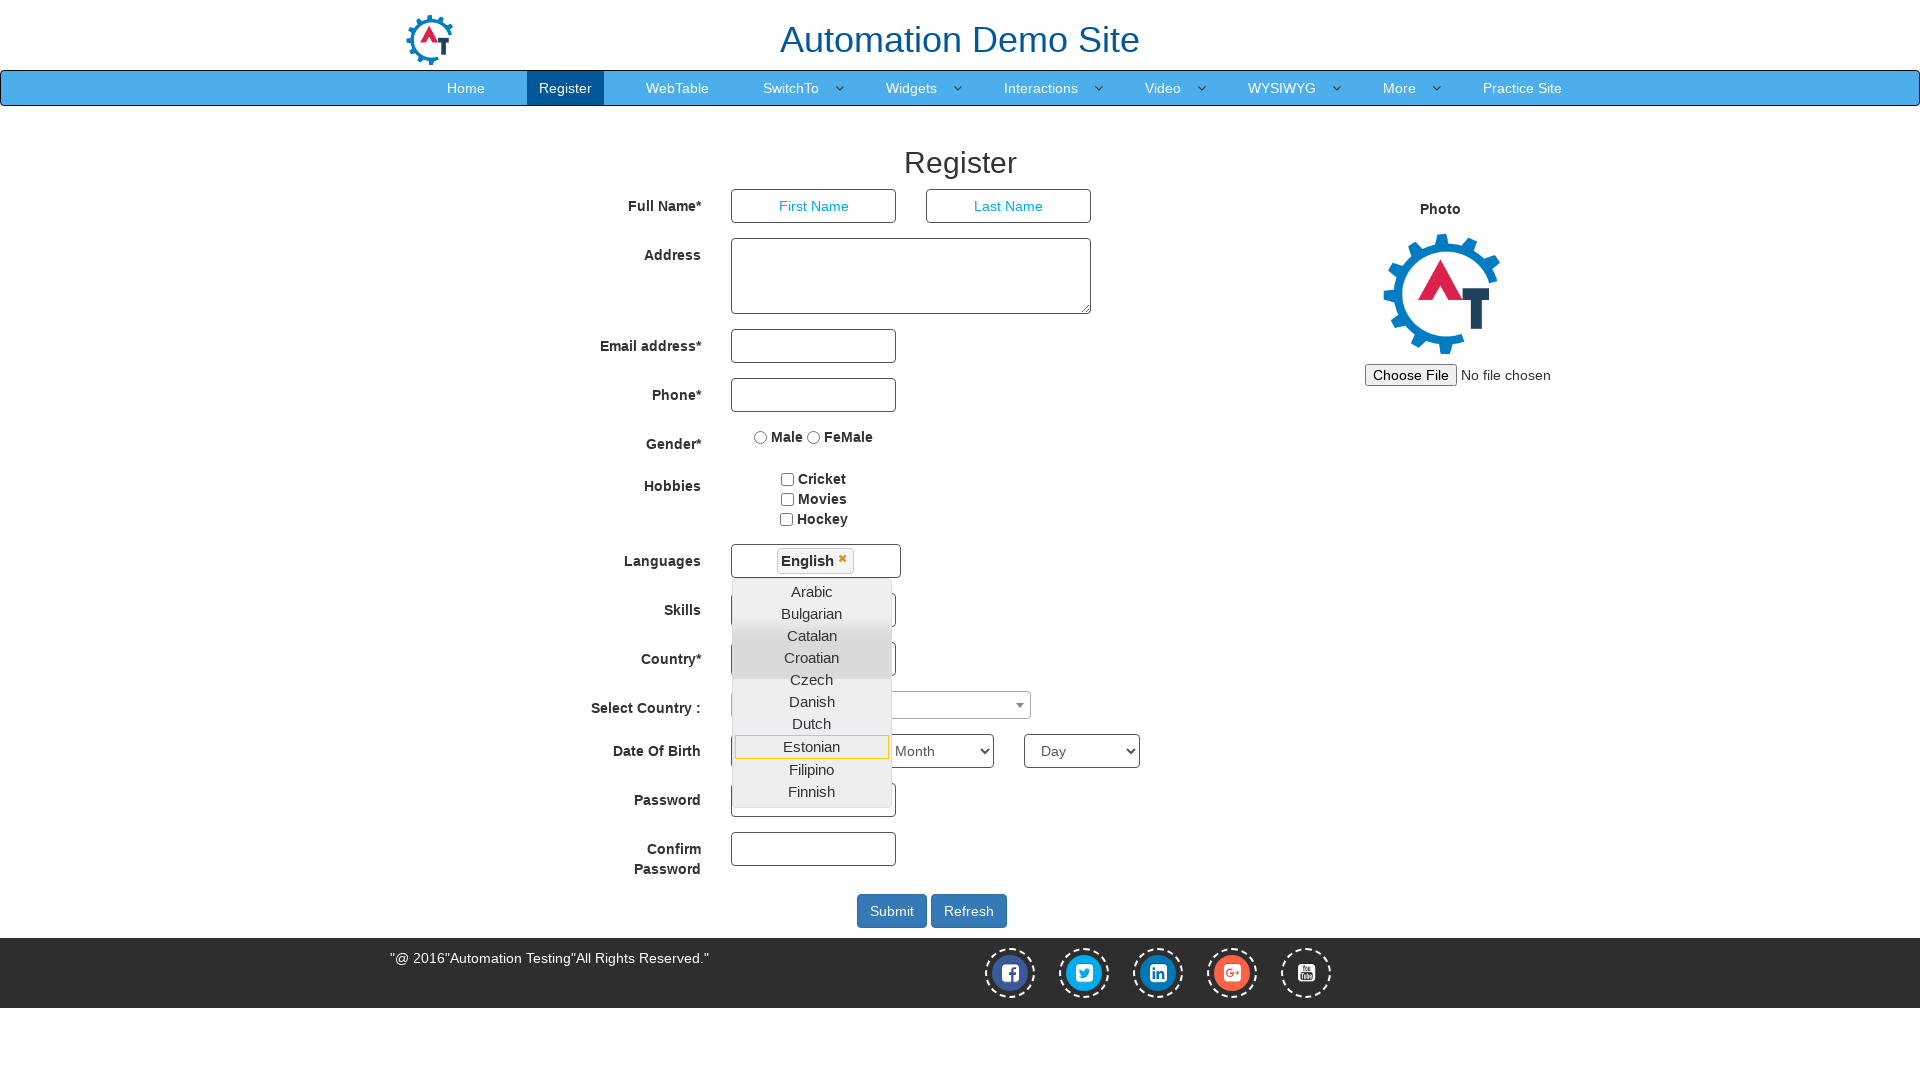

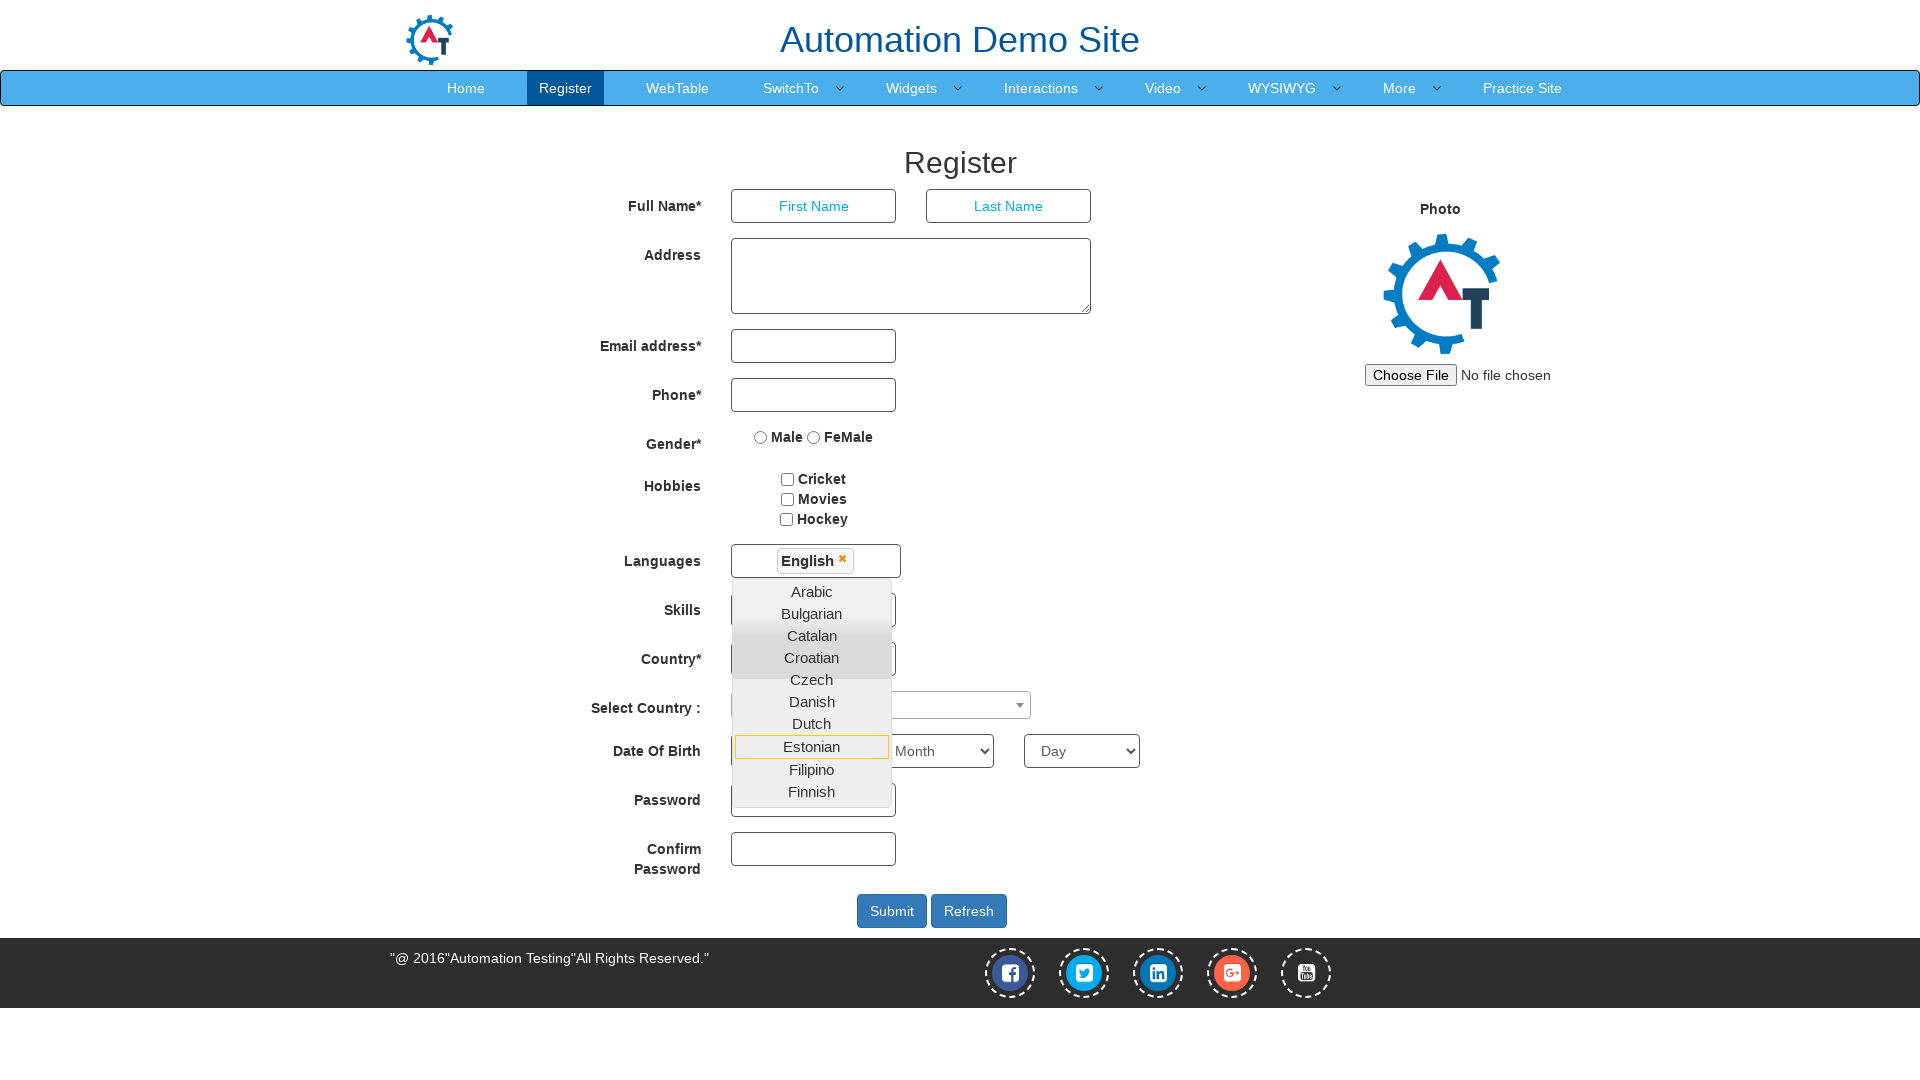